Tests registration form functionality by filling out first name, last name, email, phone, and address fields, then submitting the form and verifying successful registration.

Starting URL: http://suninjuly.github.io/registration1.html

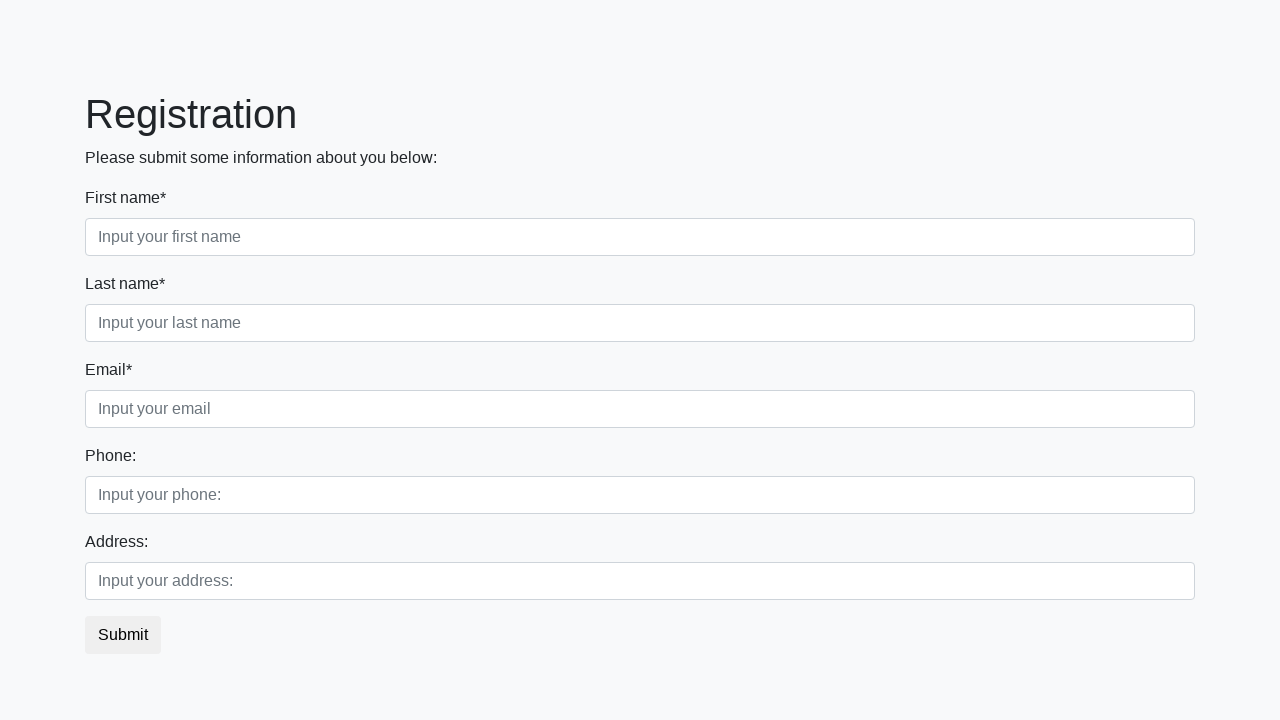

Filled first name field with 'Zhundy' on input[placeholder='Input your first name']
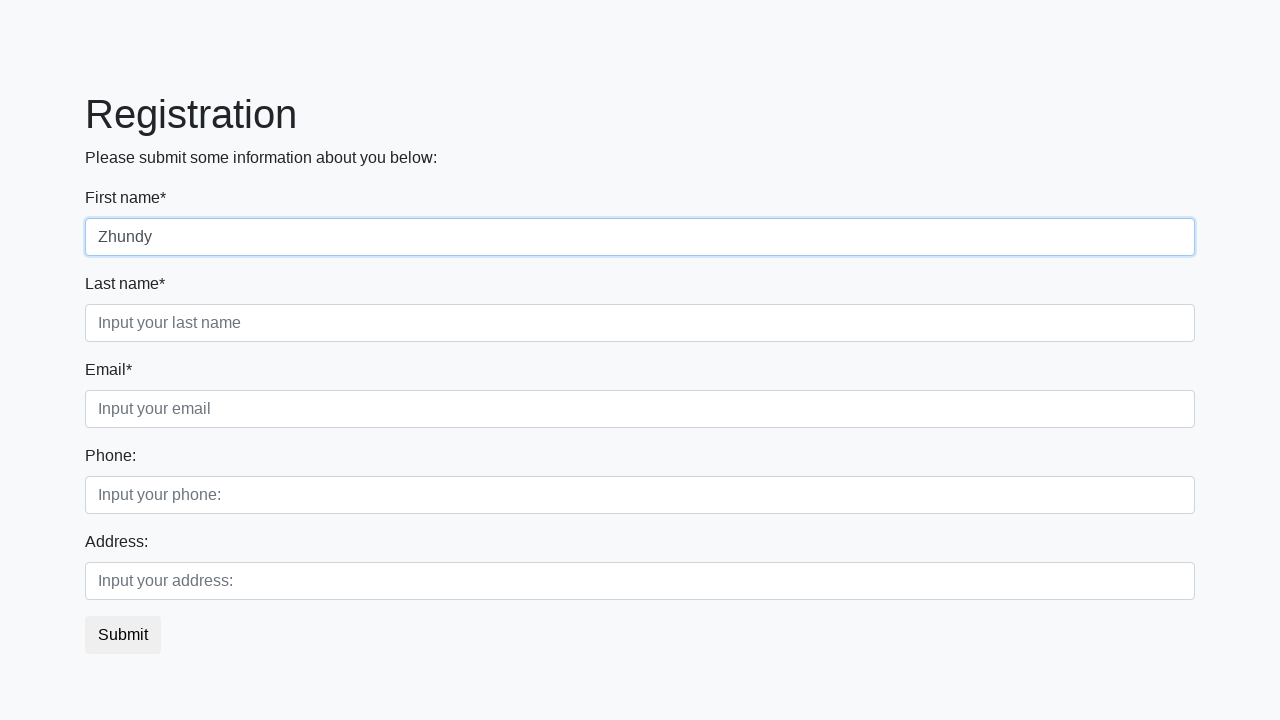

Filled last name field with 'Bayarov' on input[placeholder='Input your last name']
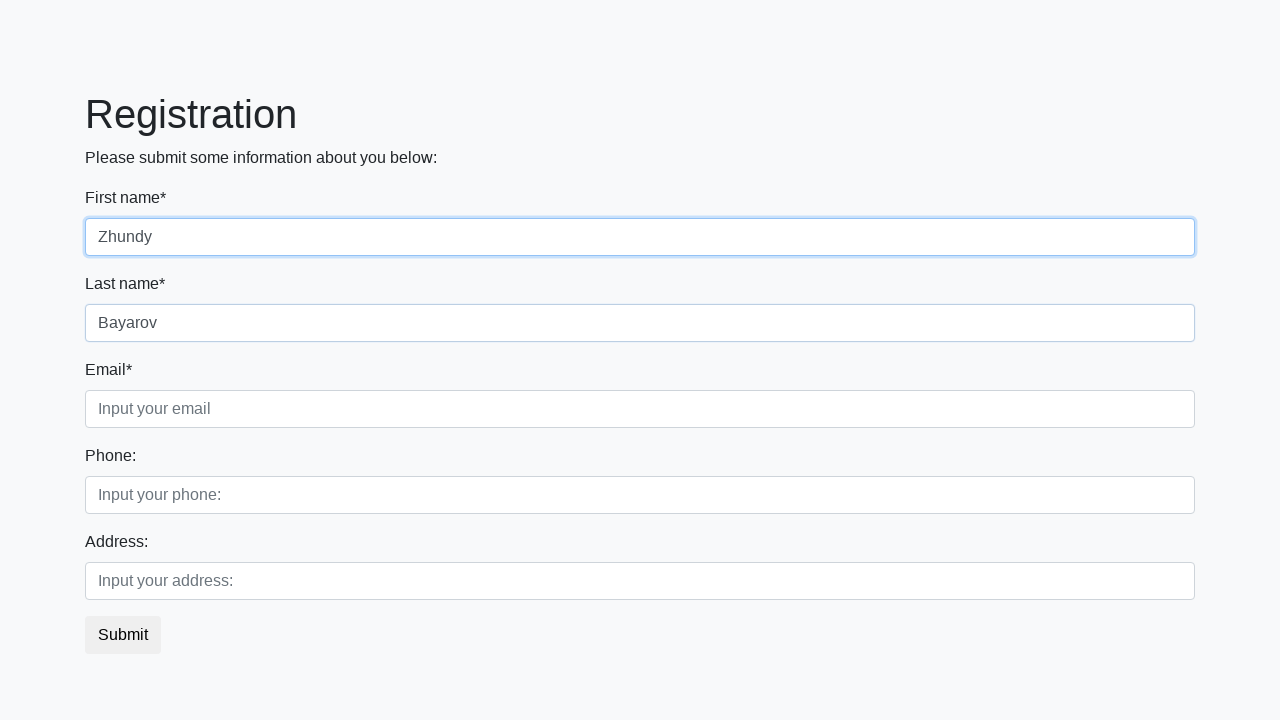

Filled email field with 'bayarov13@gmail.com' on input[placeholder='Input your email']
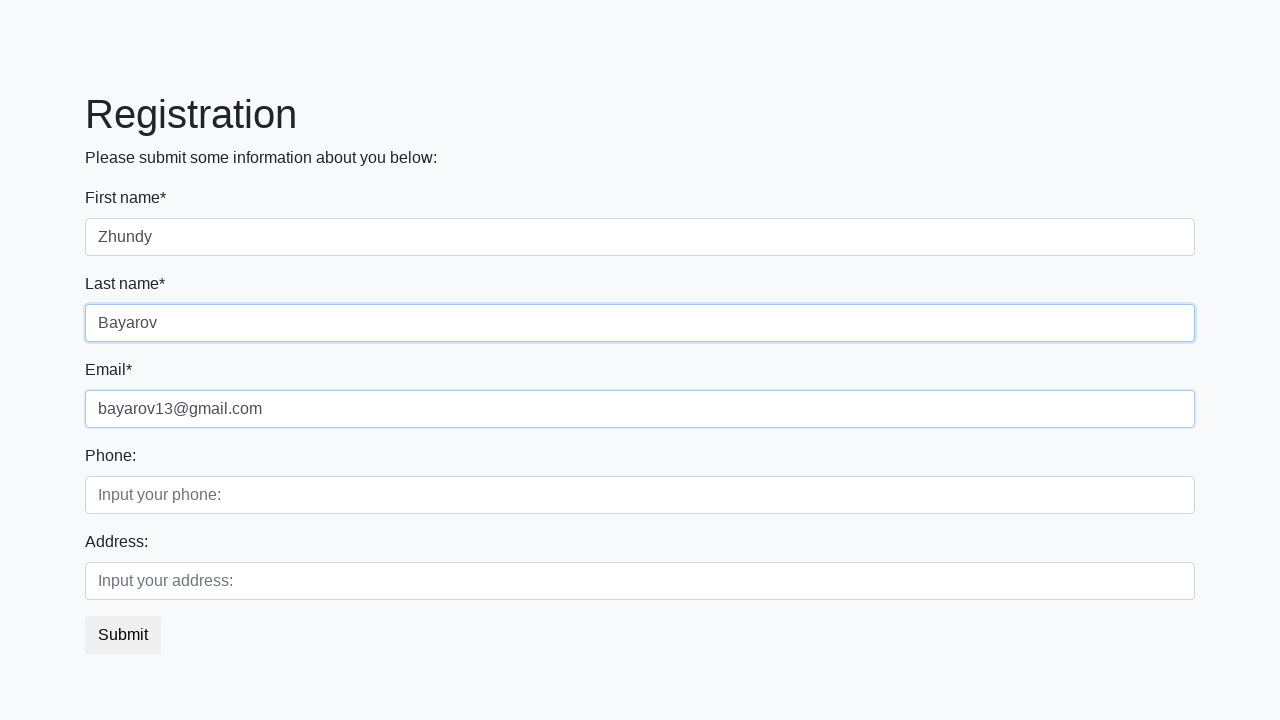

Filled phone field with '89244533755' on input[placeholder='Input your phone:']
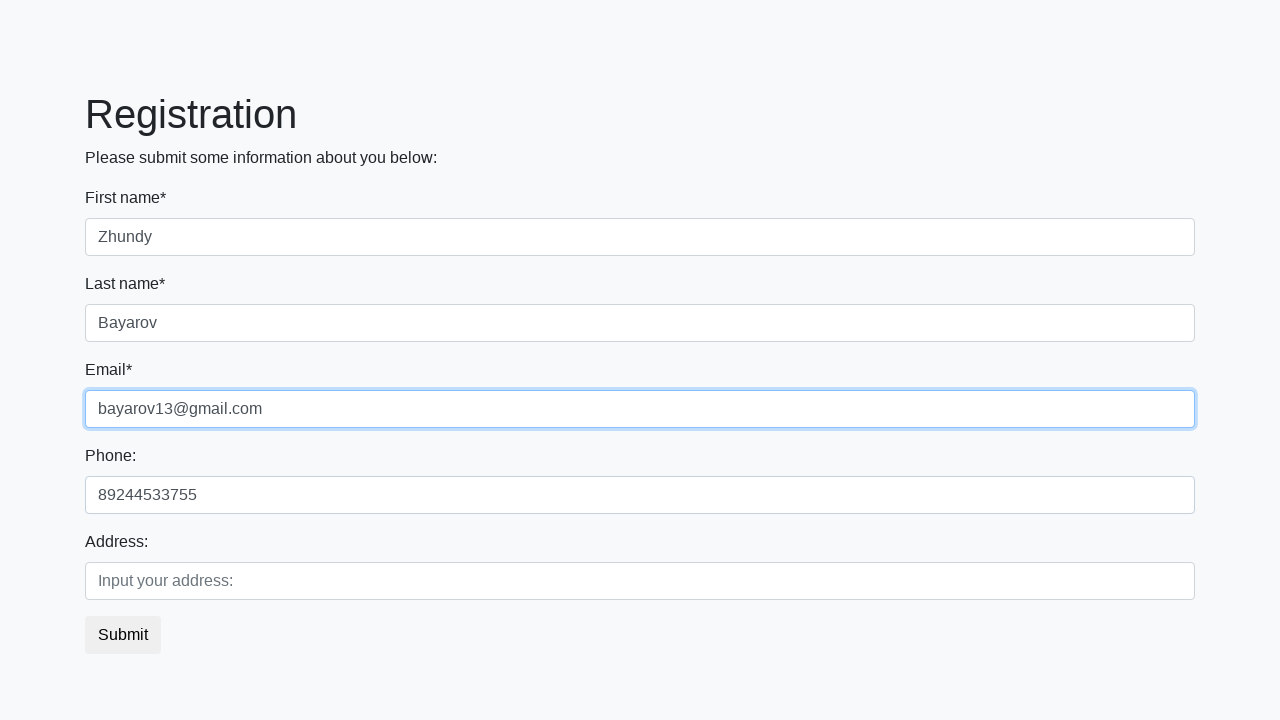

Filled address field with 'Moscow' on input[placeholder='Input your address:']
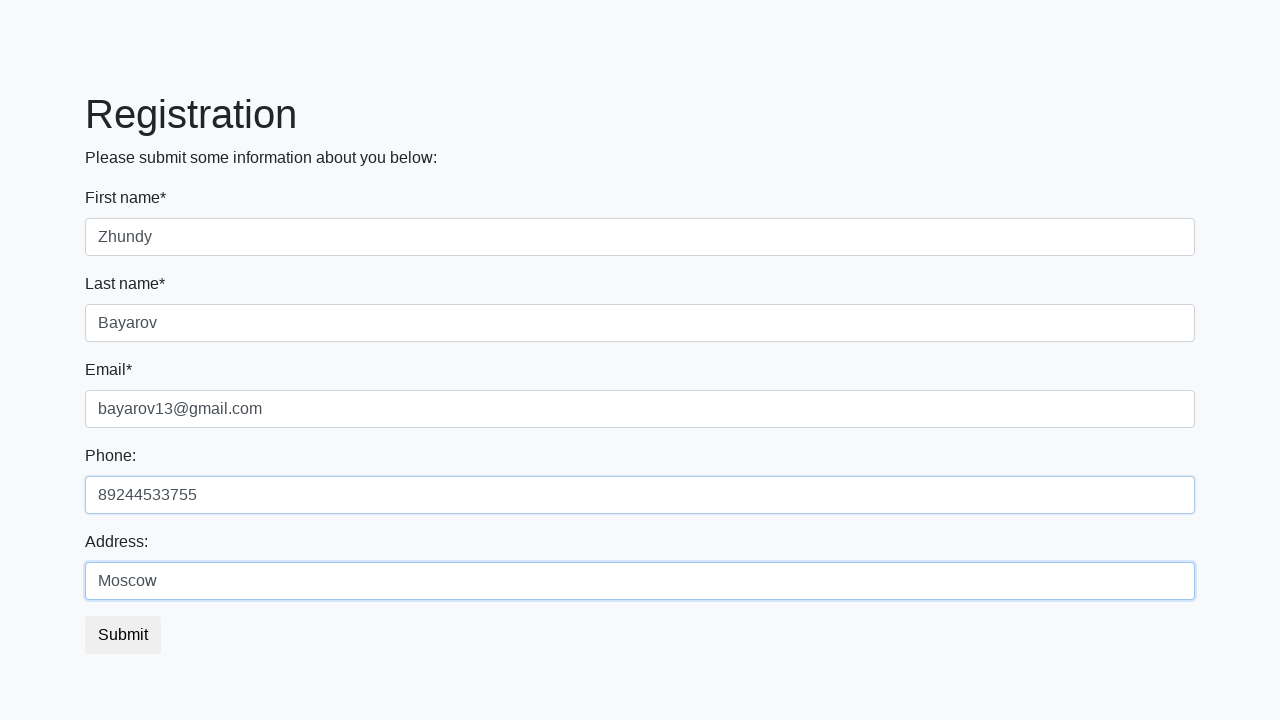

Clicked submit button to register at (123, 635) on button.btn
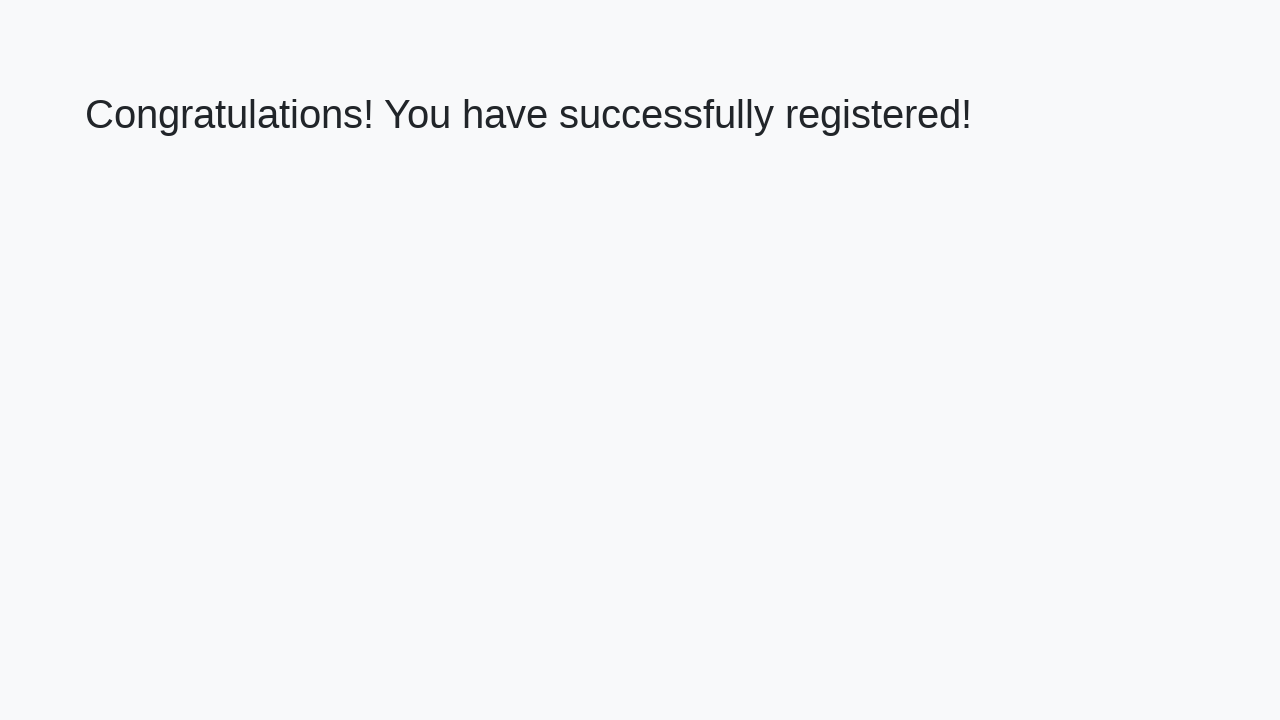

Success message appeared, registration verified
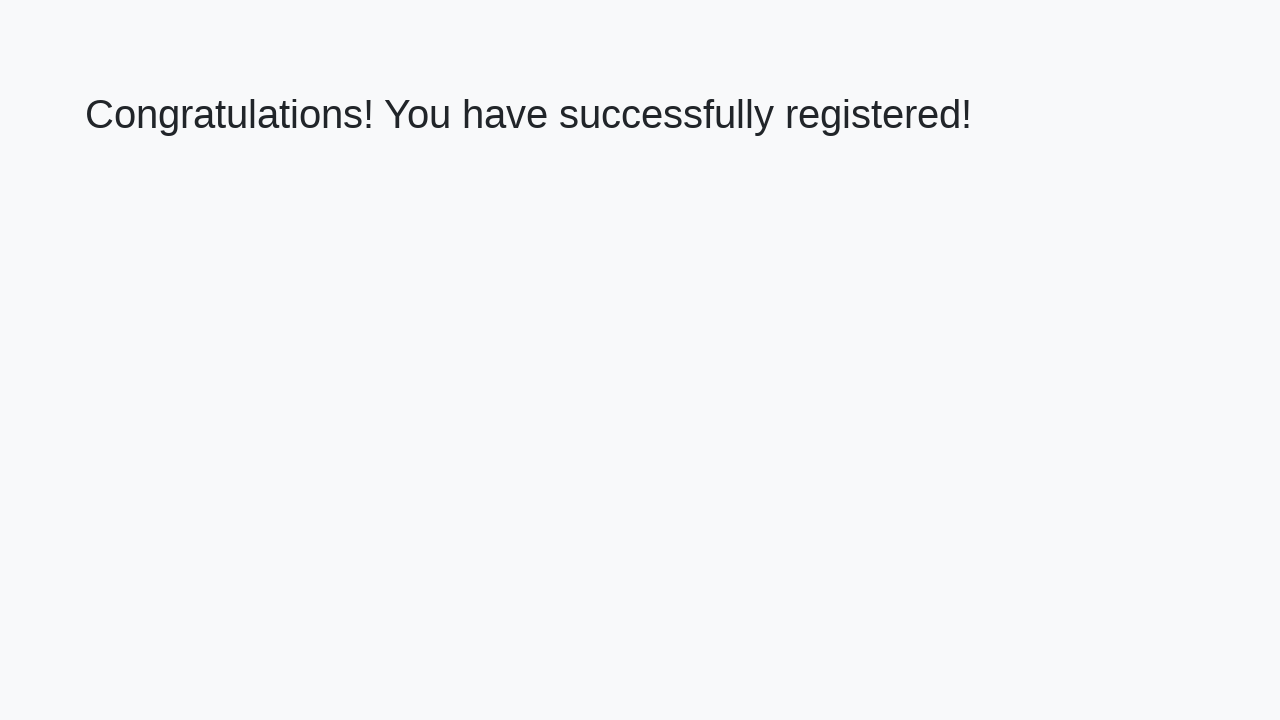

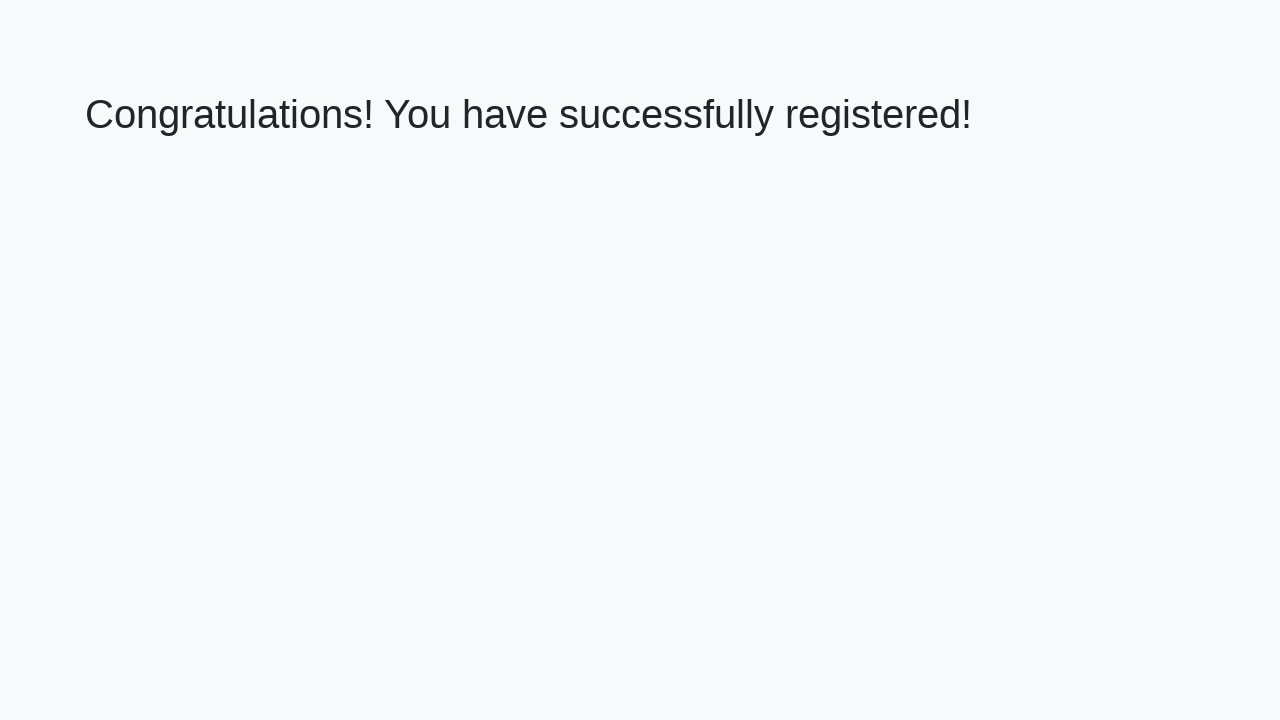